Tests clicking a button identified by CSS class selector on the UI Testing Playground class attribute challenge page

Starting URL: http://uitestingplayground.com/classattr

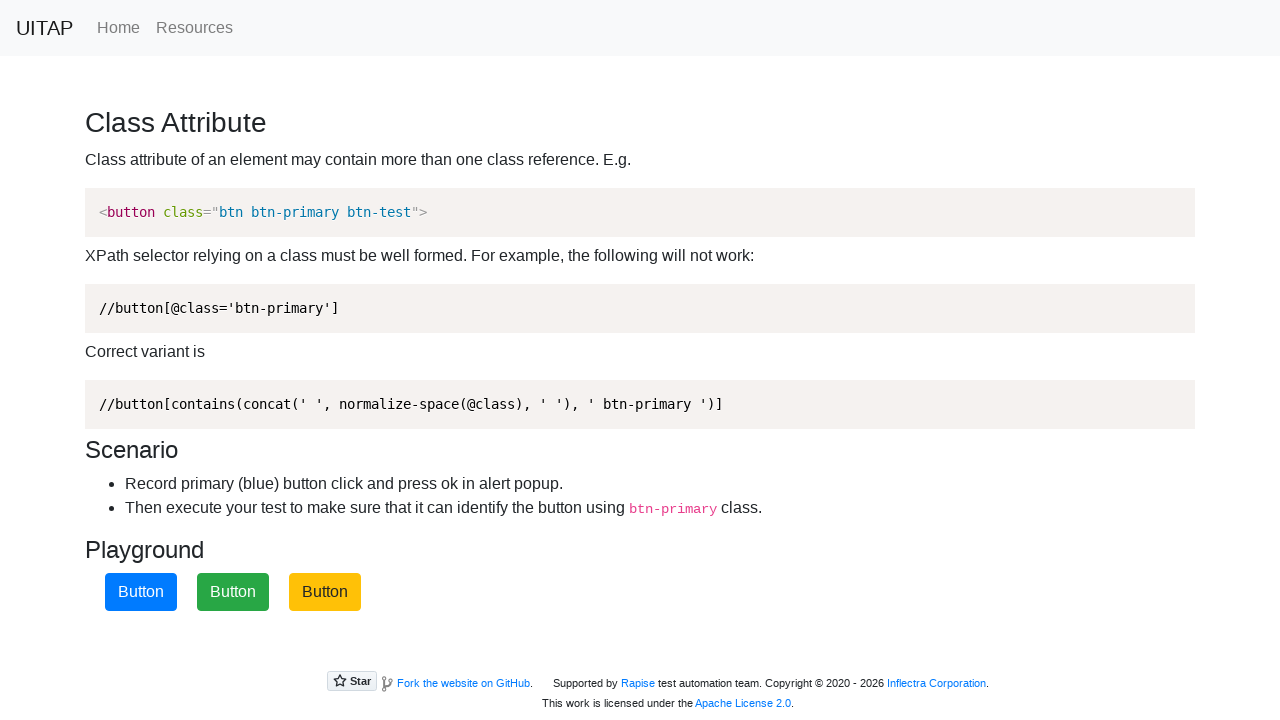

Navigated to UI Testing Playground class attribute challenge page
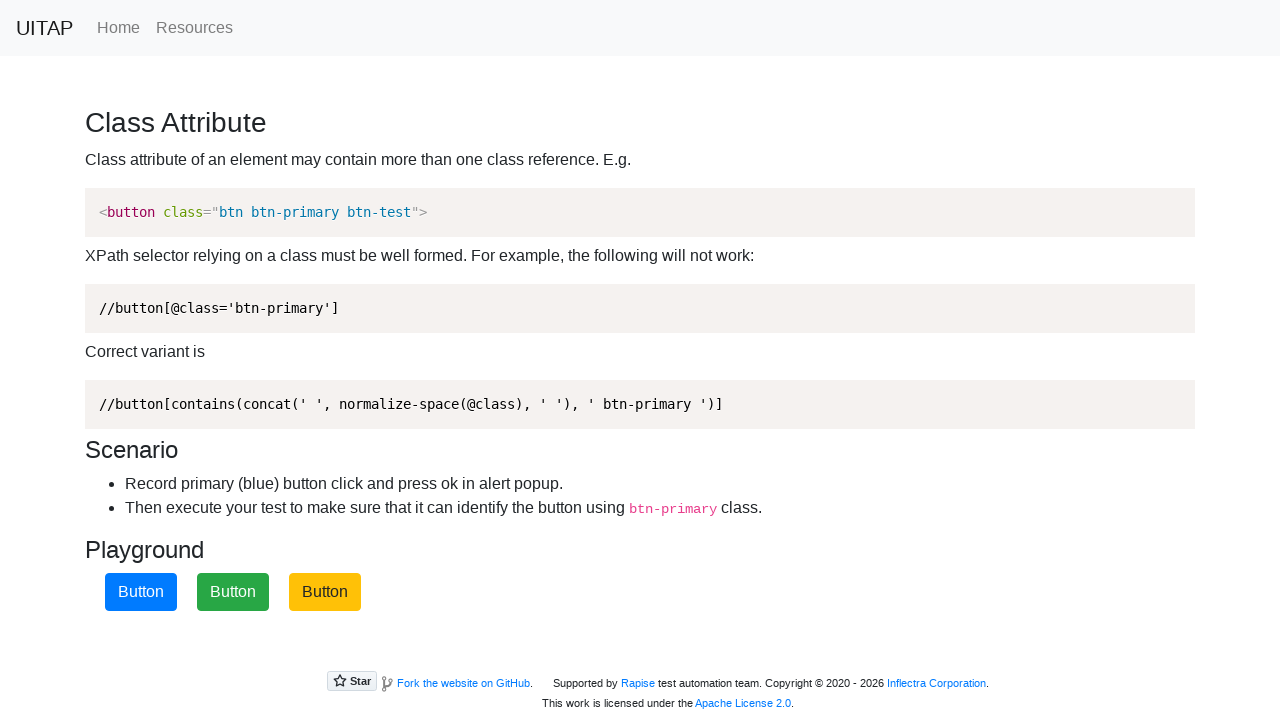

Clicked the primary button identified by CSS class selector at (141, 592) on button.btn-primary
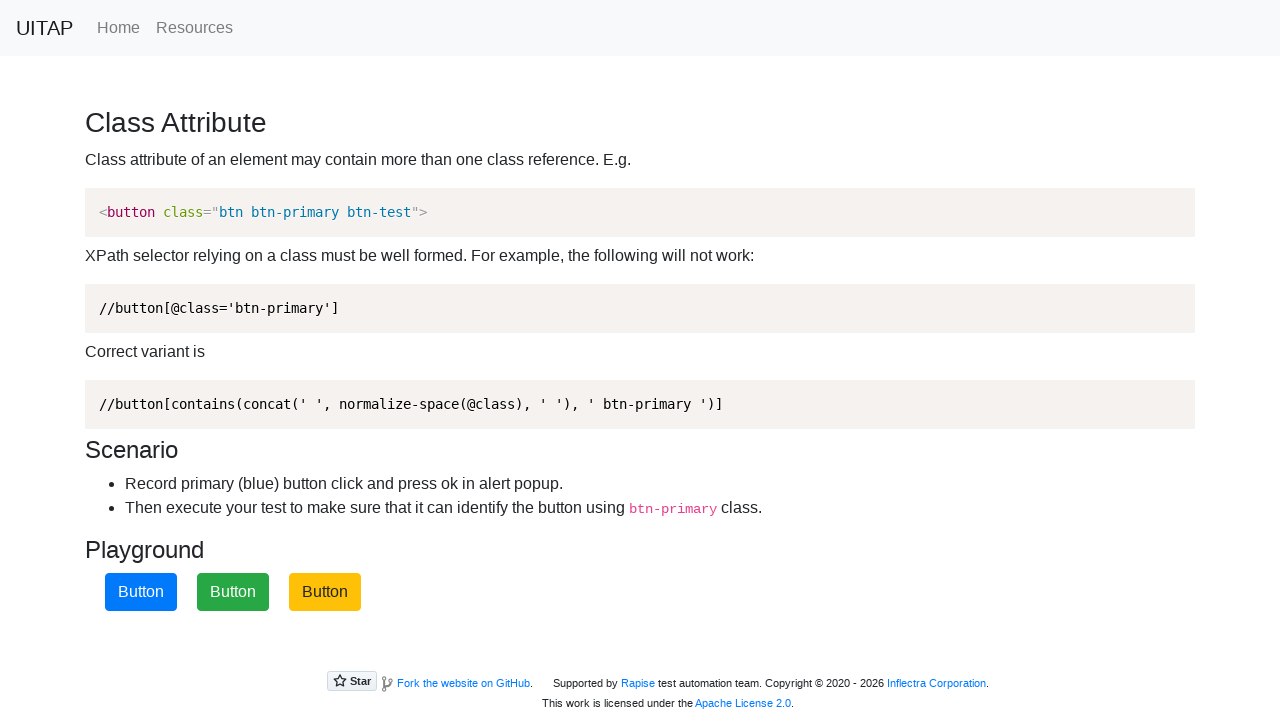

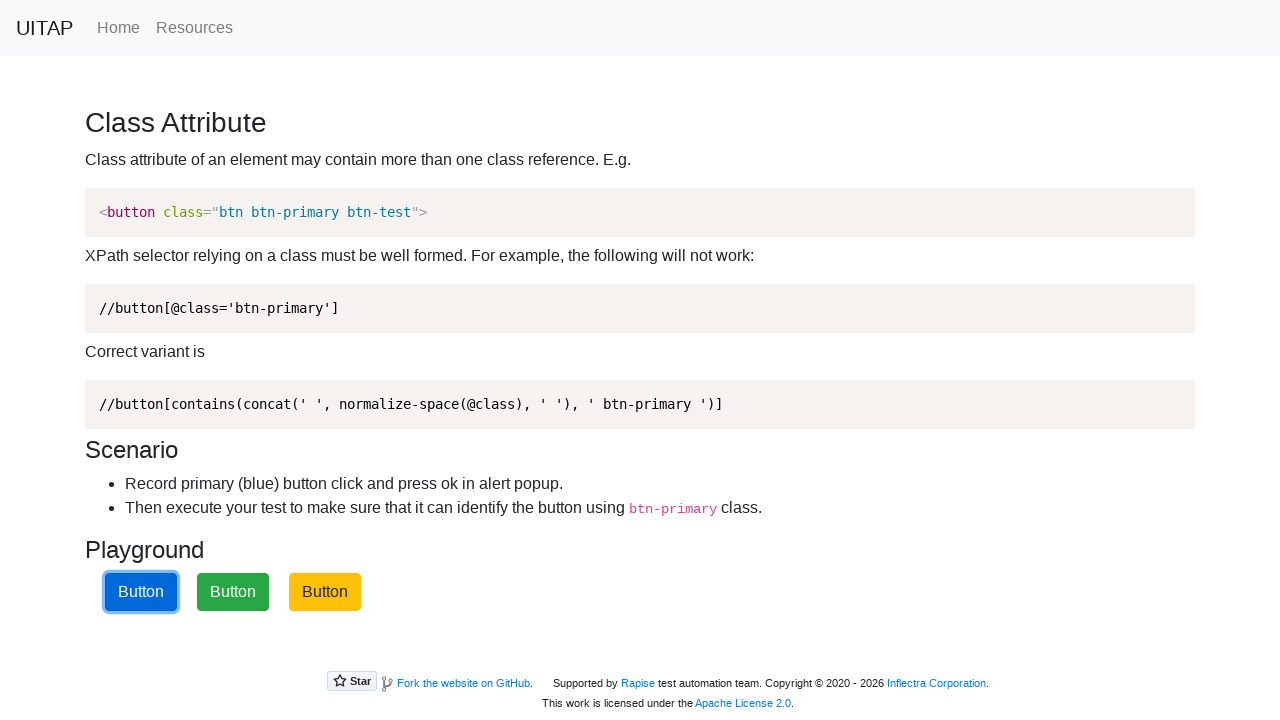